Tests form interaction on W3Schools tryit page by switching to an iframe, enabling a disabled input field via JavaScript, filling in first and last name fields, submitting the form, and verifying the submitted data is displayed correctly.

Starting URL: https://www.w3schools.com/tags/tryit.asp?filename=tryhtml_input_disabled

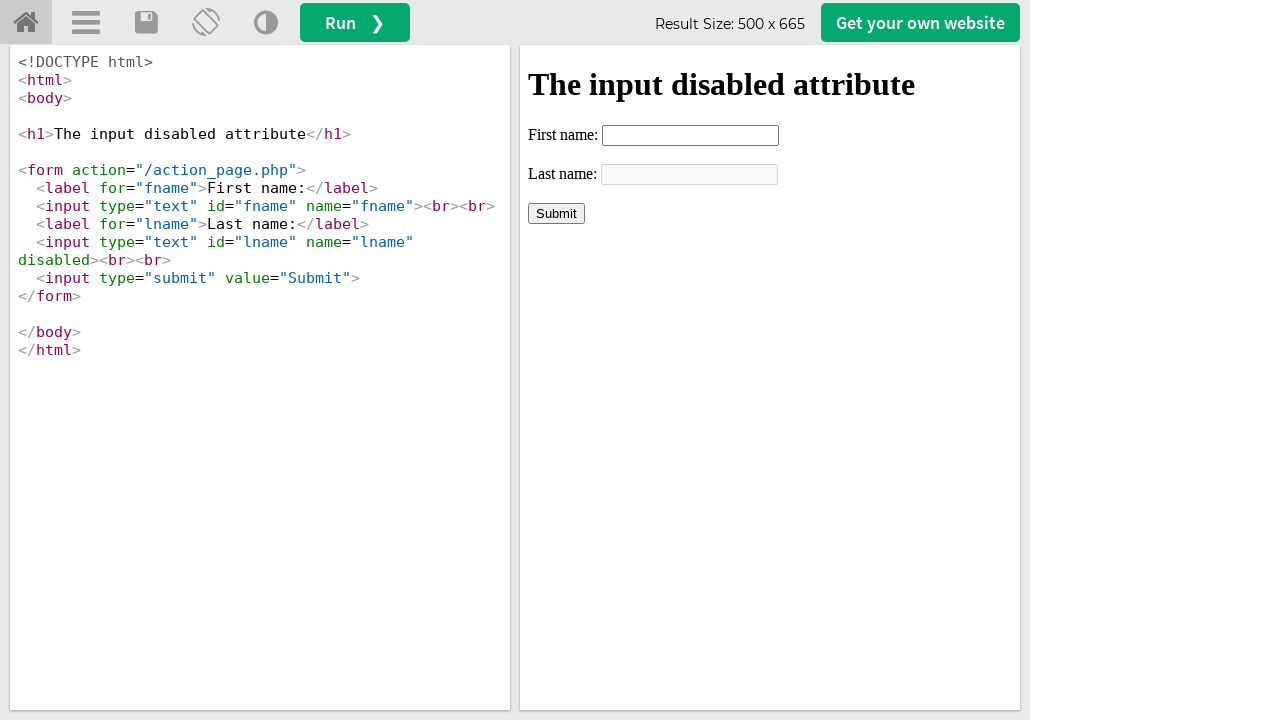

Located iframe element for form interaction
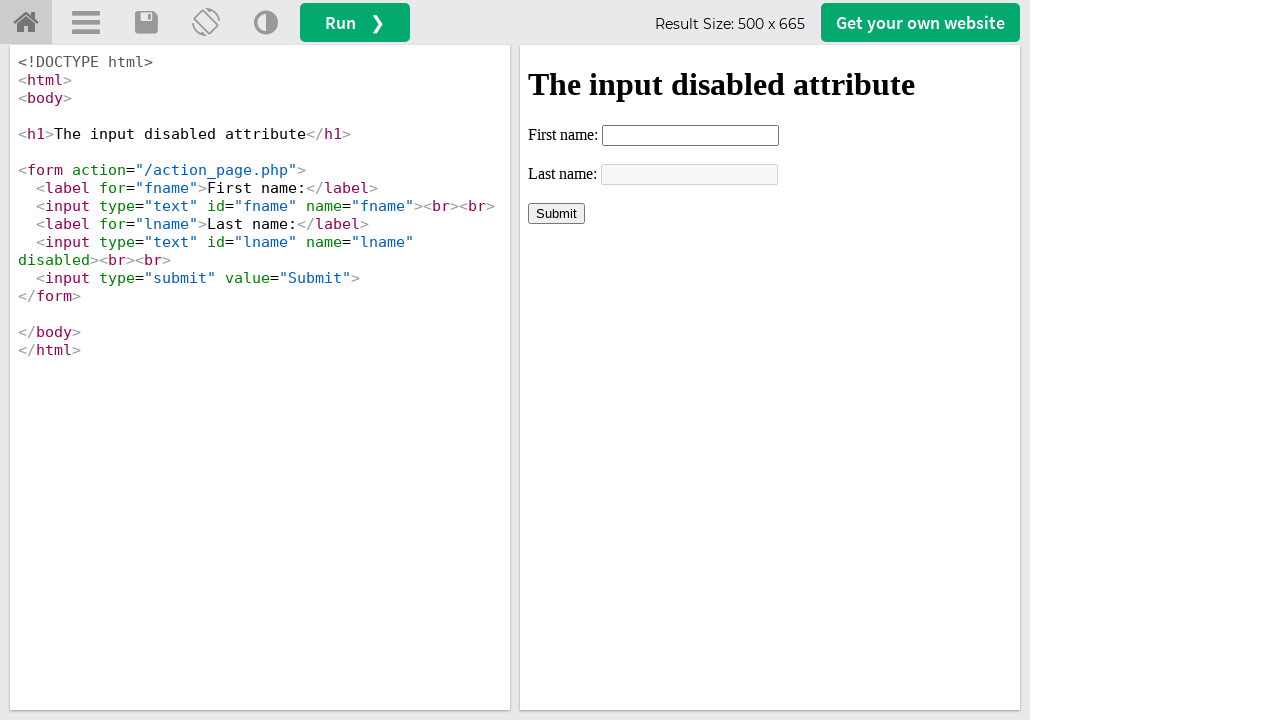

Executed JavaScript to remove disabled attribute from last name field
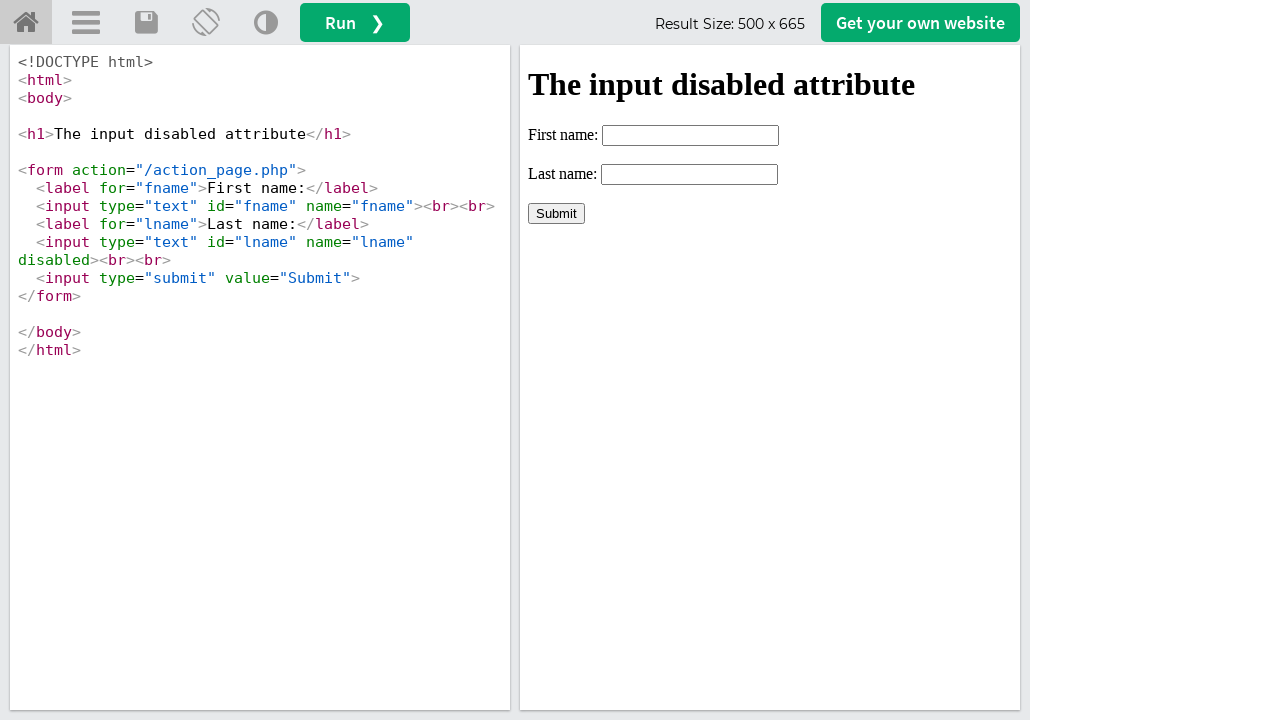

Filled first name field with 'Selenium' on iframe[name='iframeResult'] >> internal:control=enter-frame >> input[name='fname
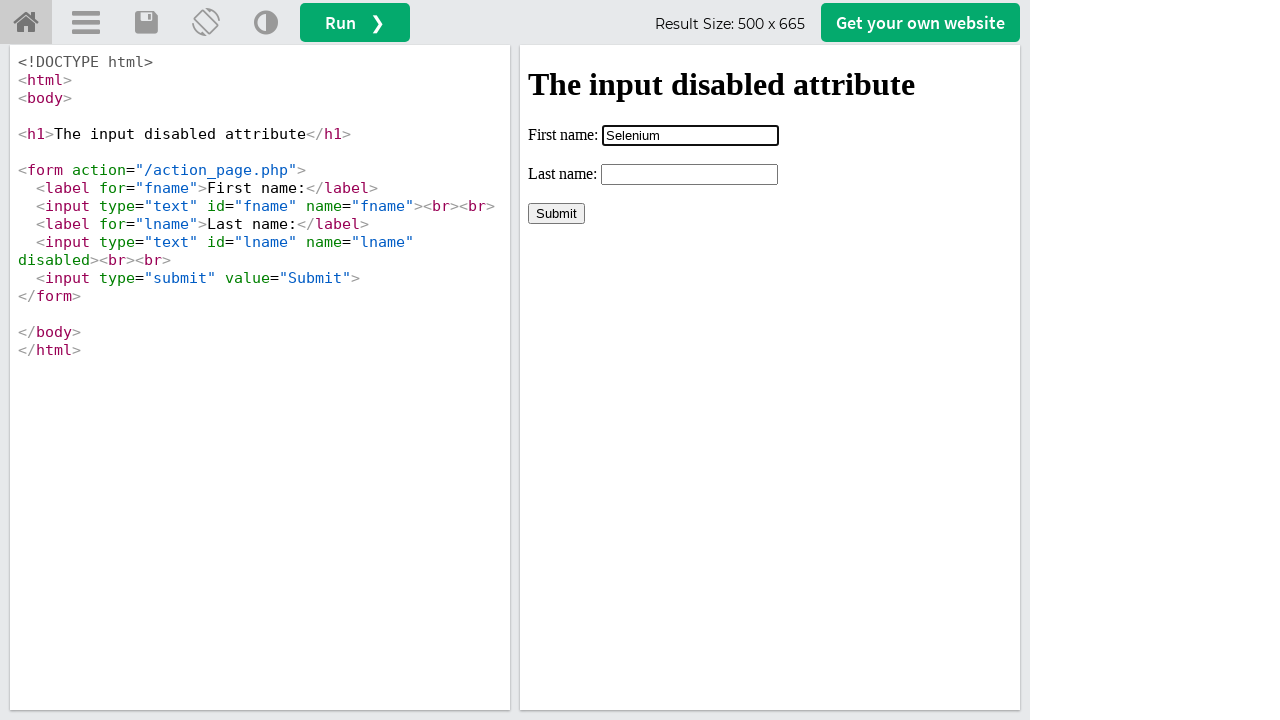

Filled last name field with 'online 07' on iframe[name='iframeResult'] >> internal:control=enter-frame >> input[name='lname
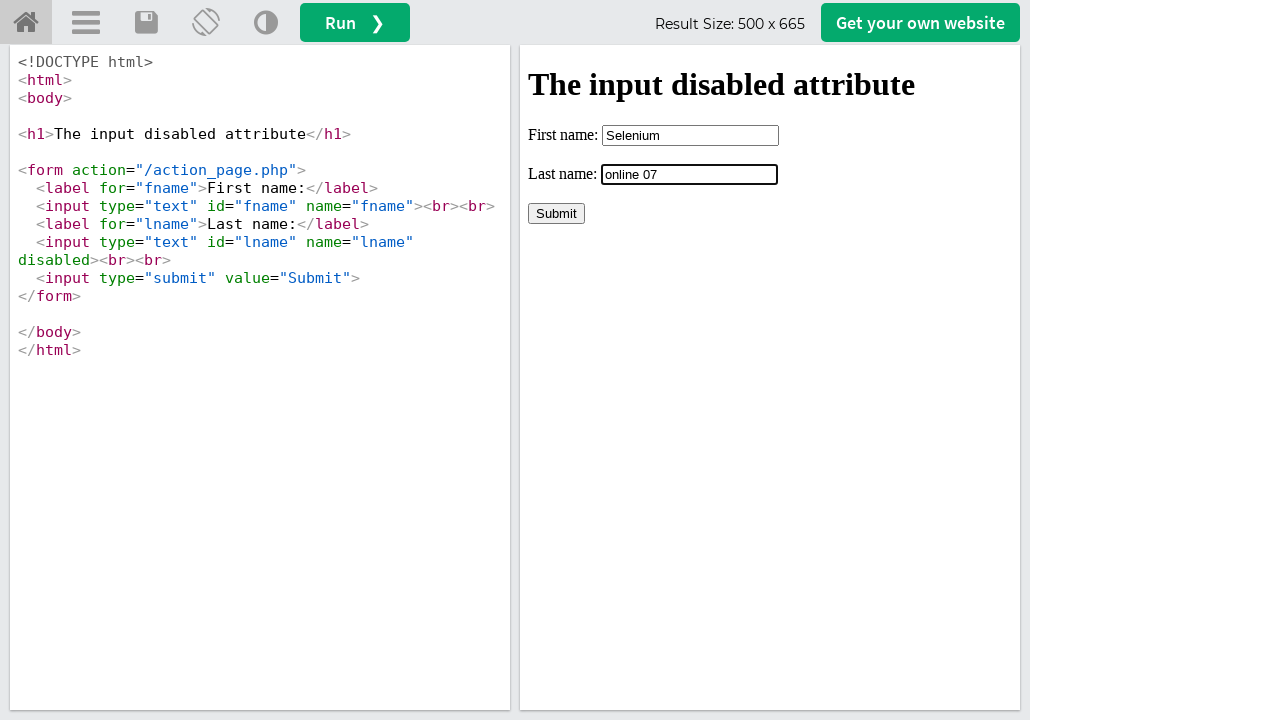

Clicked Submit button to submit the form at (556, 213) on iframe[name='iframeResult'] >> internal:control=enter-frame >> input[value='Subm
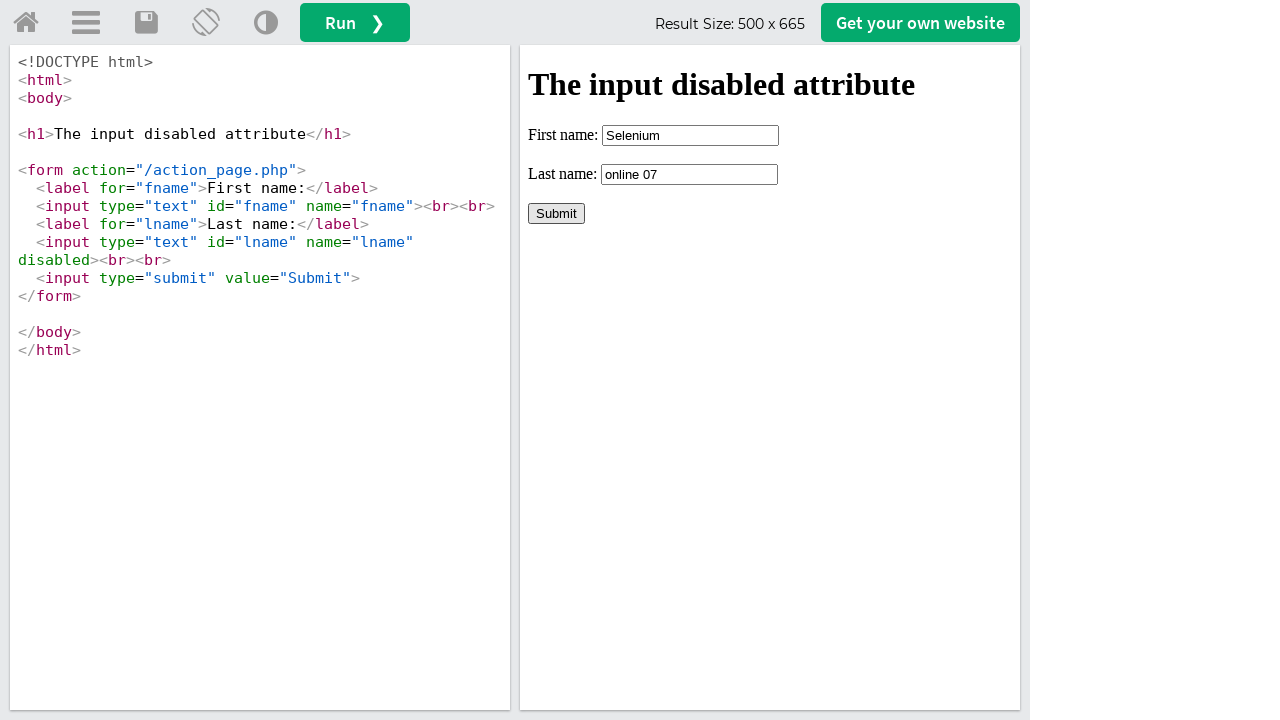

Waited 2000ms for form processing
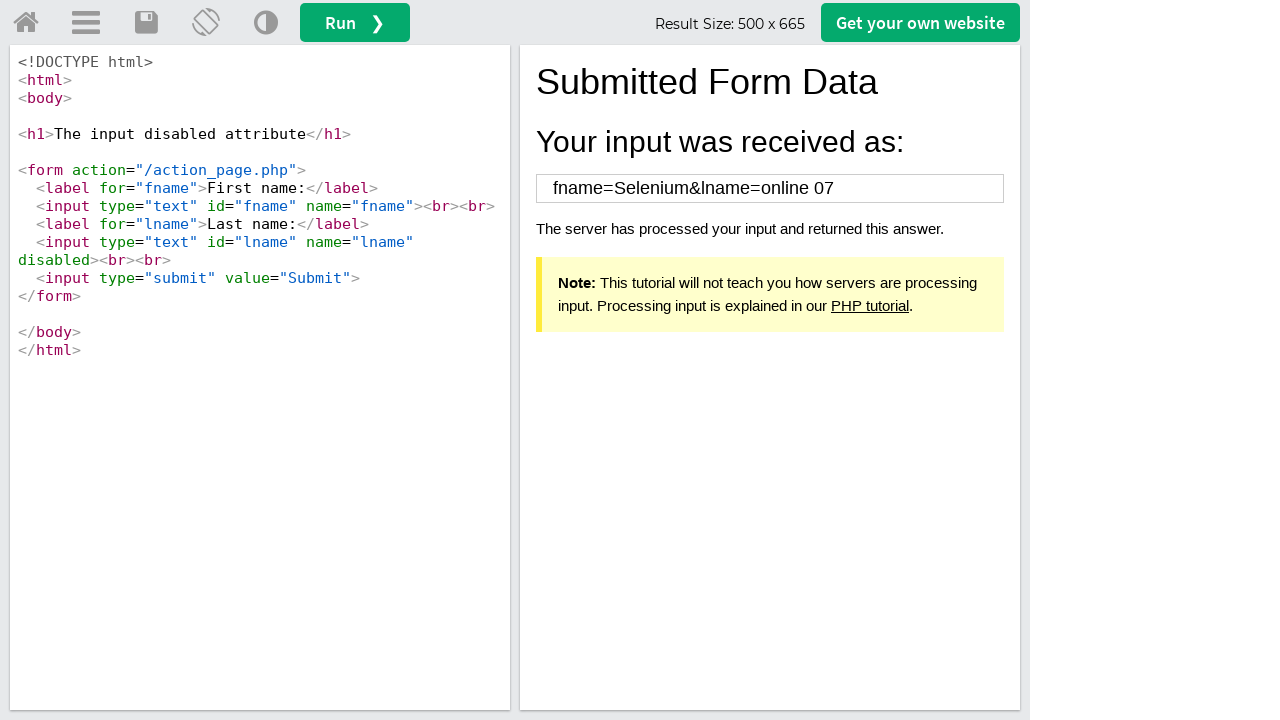

Verified submitted data 'Selenium' and 'online 07' are displayed in result message
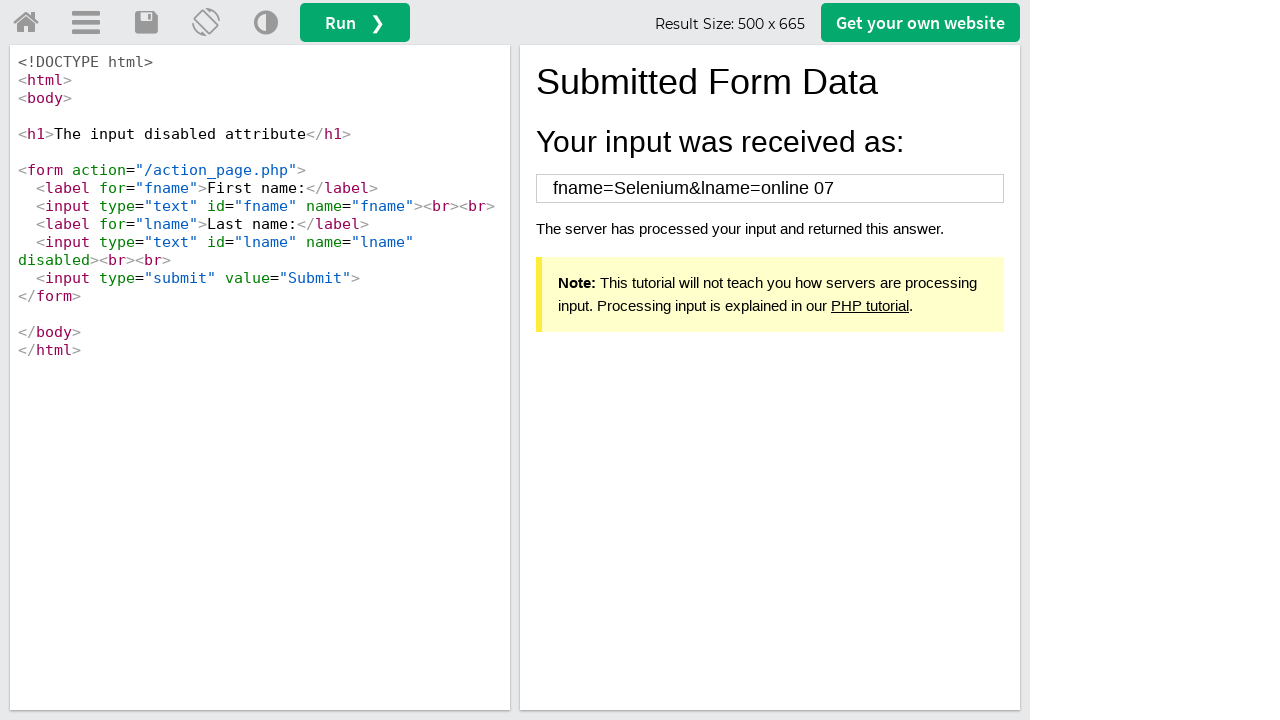

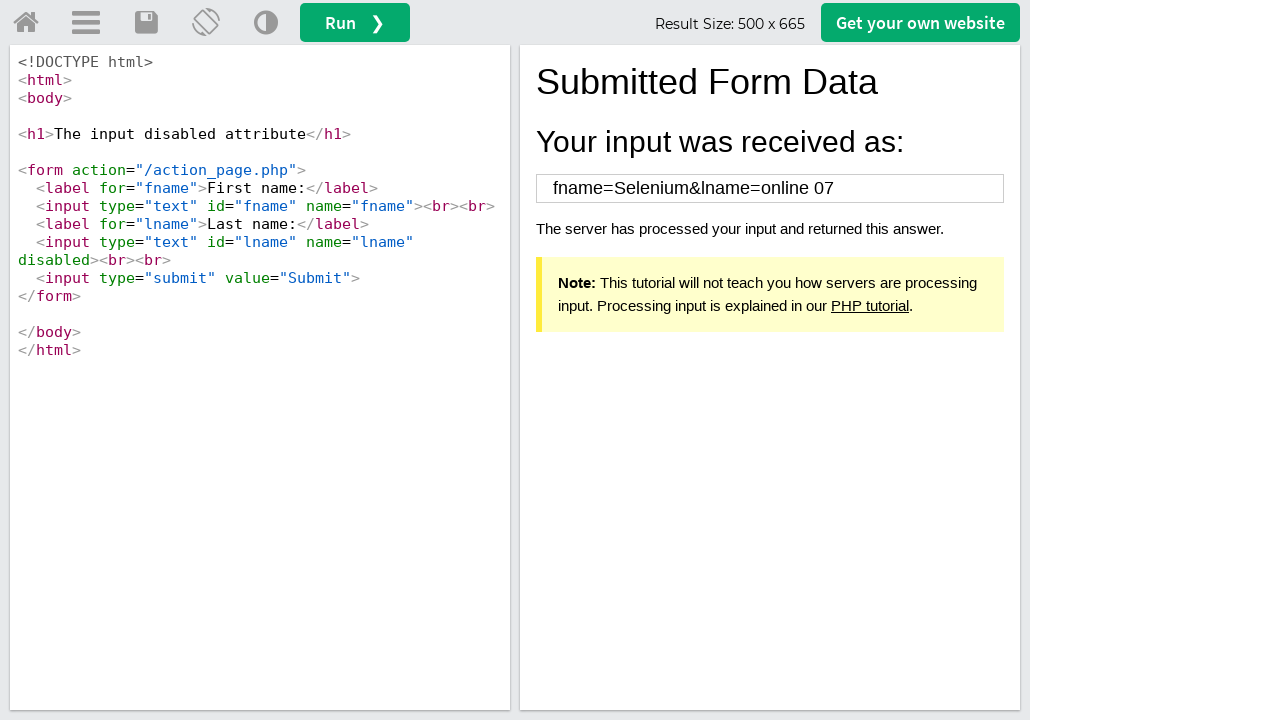